Navigates to the Automation Exercise homepage and verifies the page loaded correctly by checking the URL.

Starting URL: https://automationexercise.com/

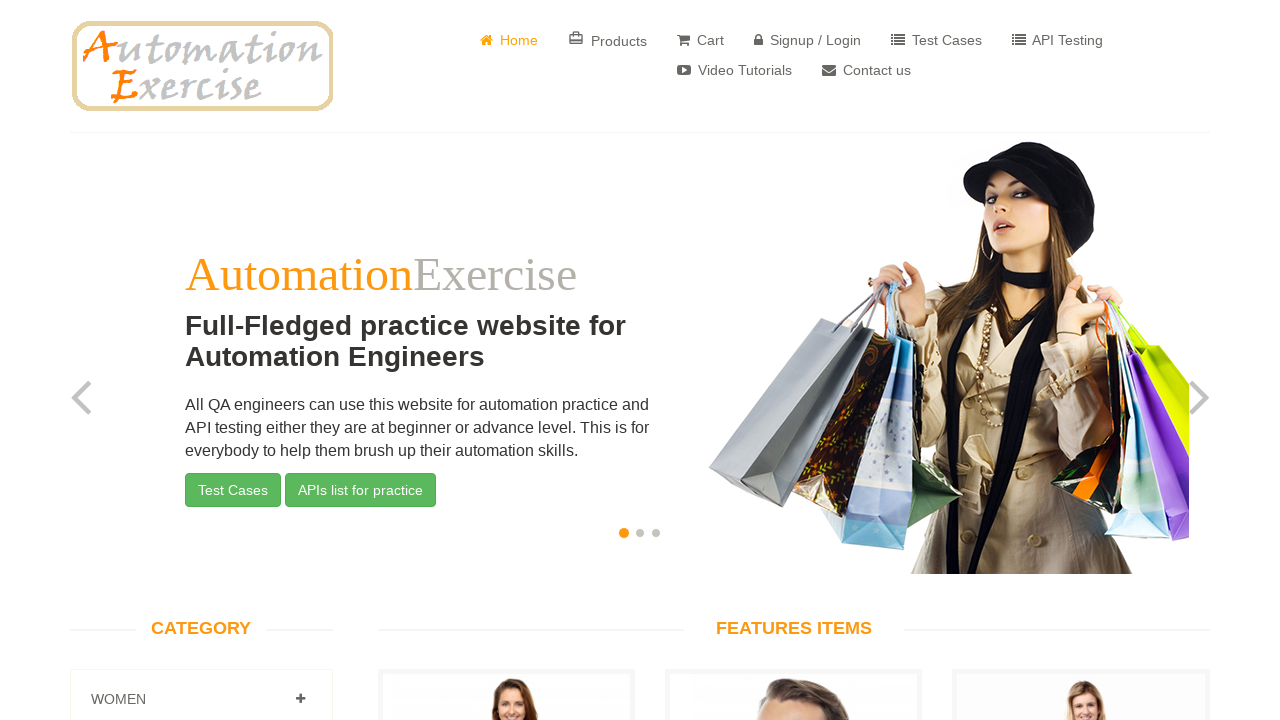

Waited for page DOM content to load
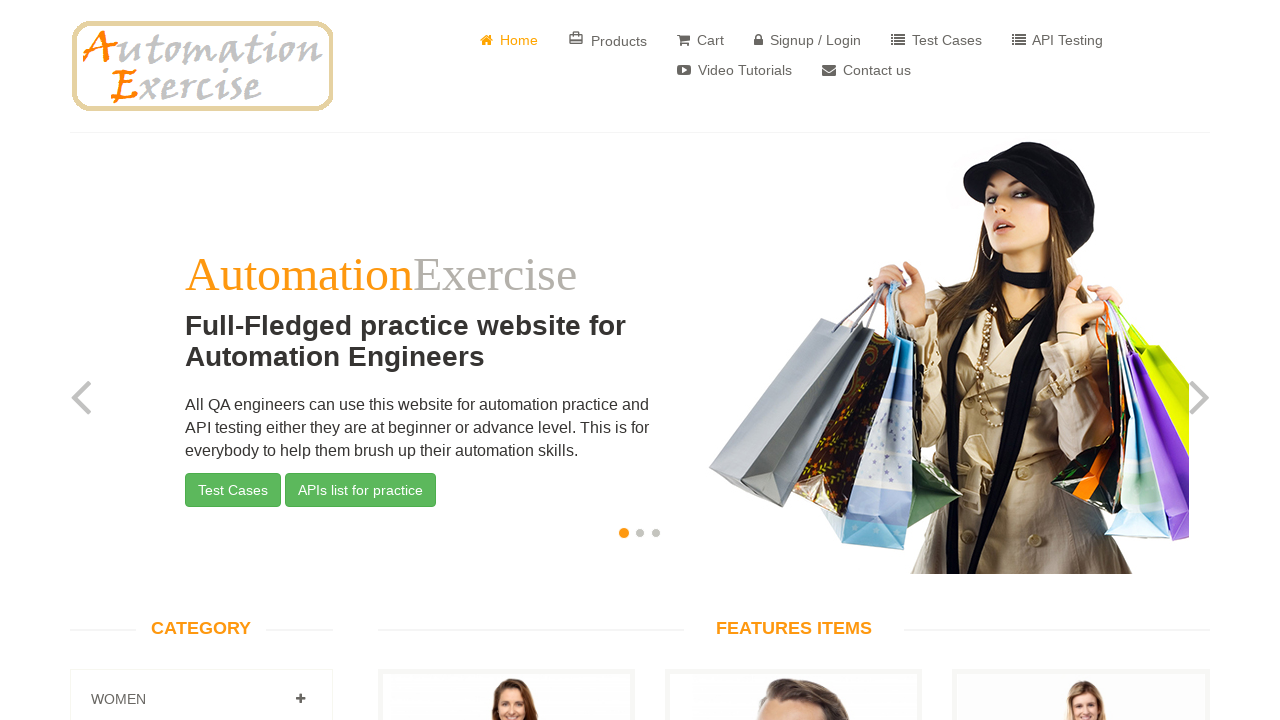

Verified page URL is https://automationexercise.com/
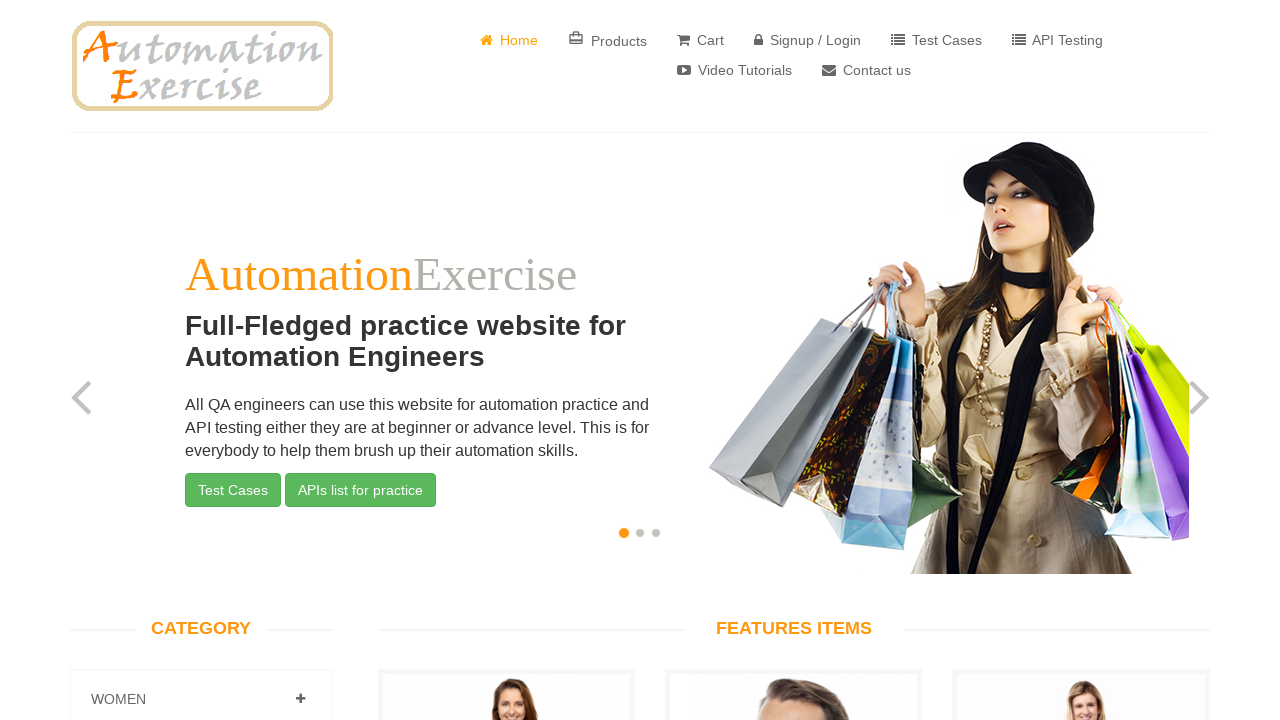

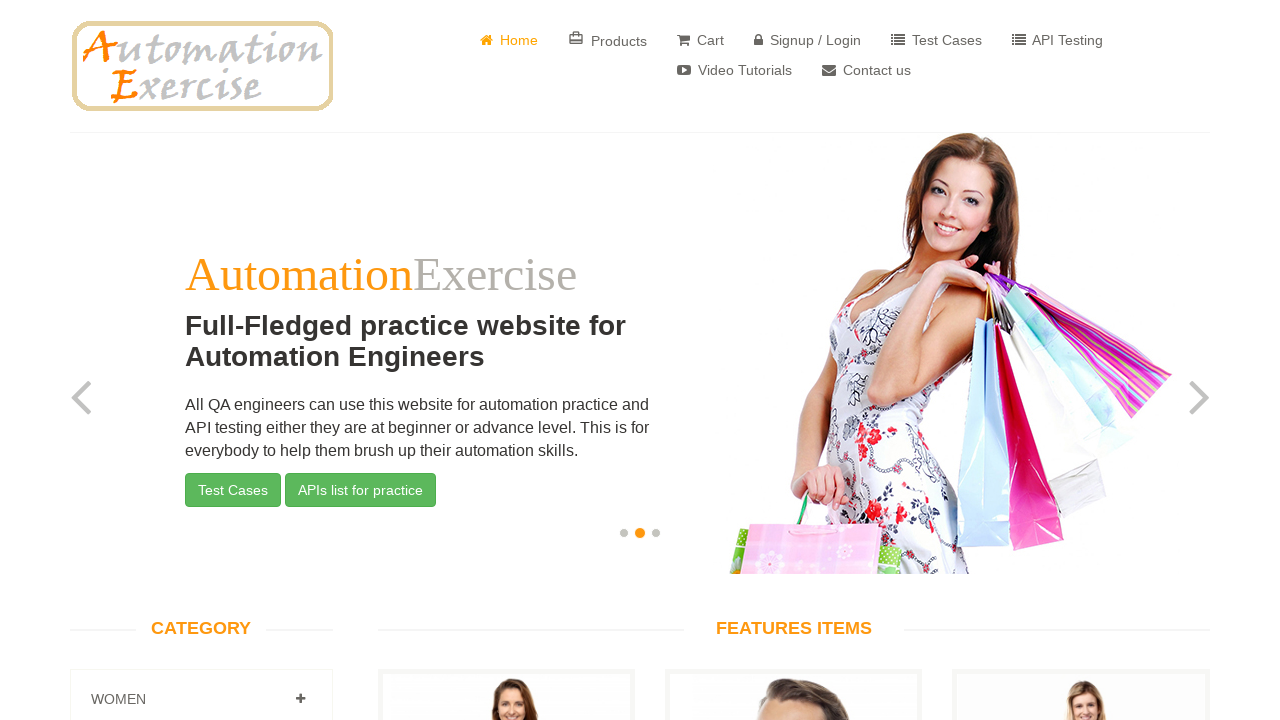